Navigates to CGI website, clicks on Global link, and returns to homepage

Starting URL: https://cgi.com/

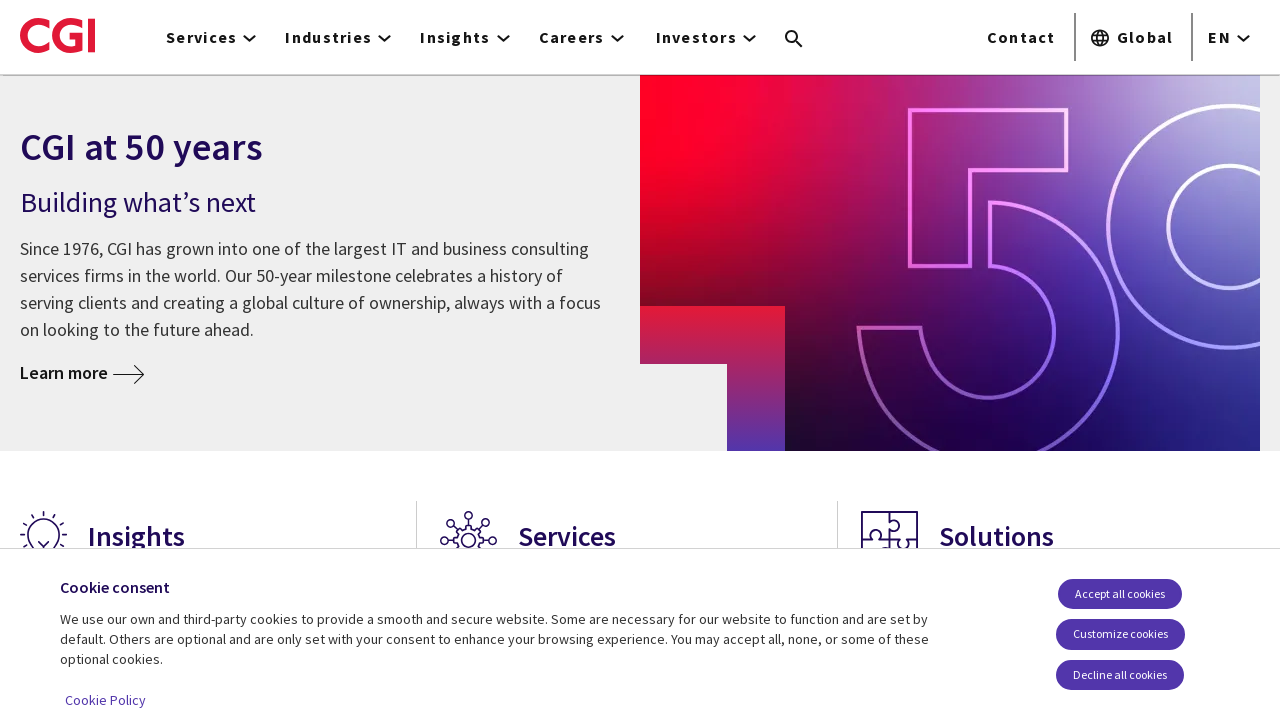

Navigated to CGI website homepage
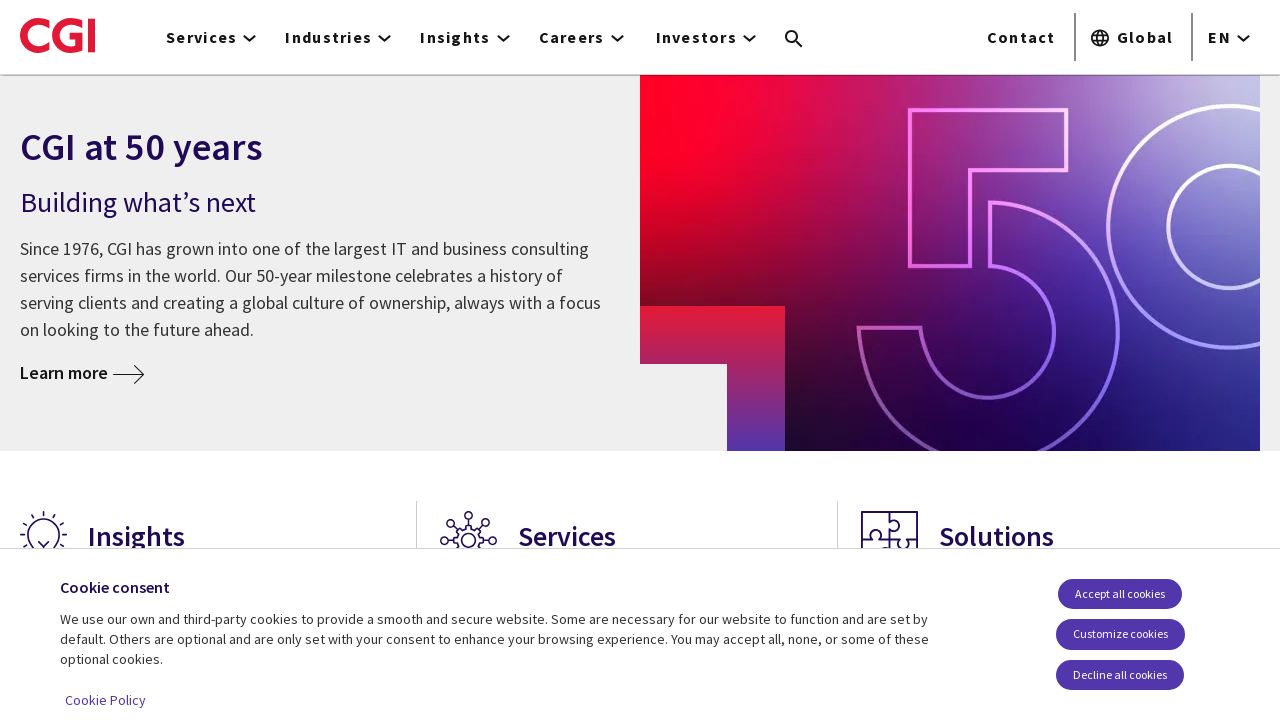

Clicked on Global link in navigation menu at (1132, 37) on xpath=/html/body/header/div/div[4]/div/nav/div[2]/a
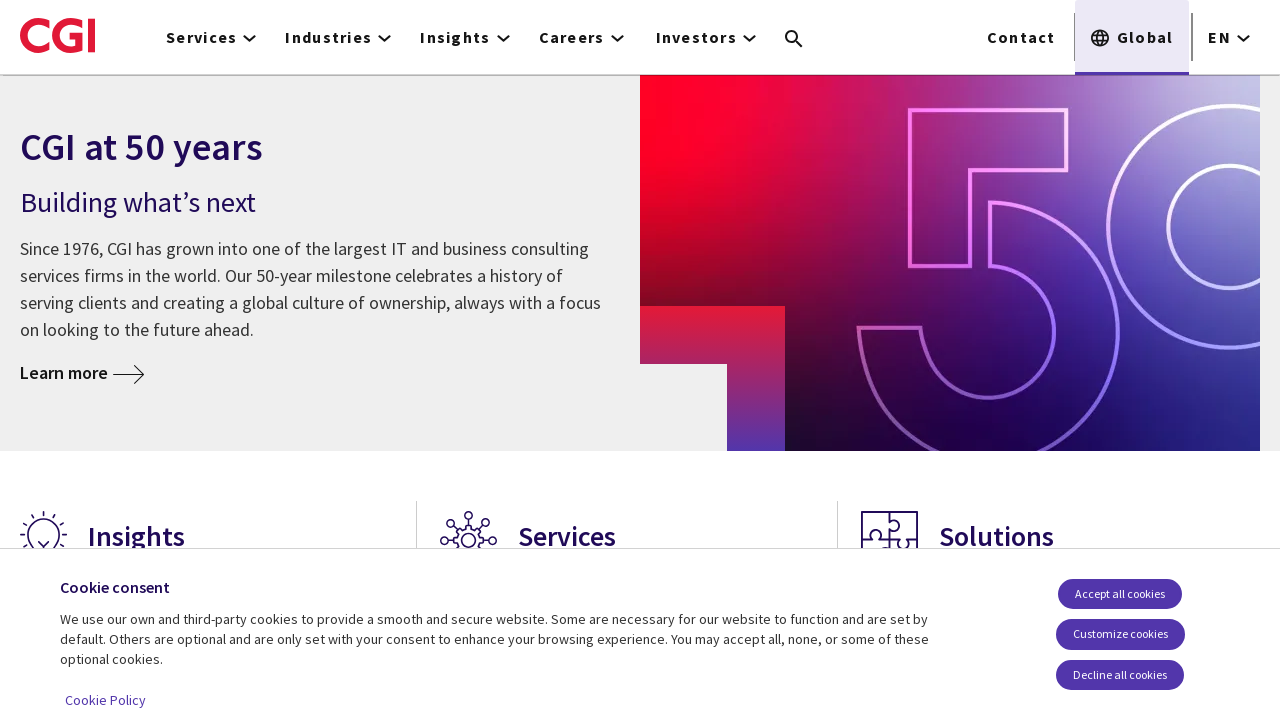

Clicked home logo to return to homepage at (58, 35) on #Calque_1
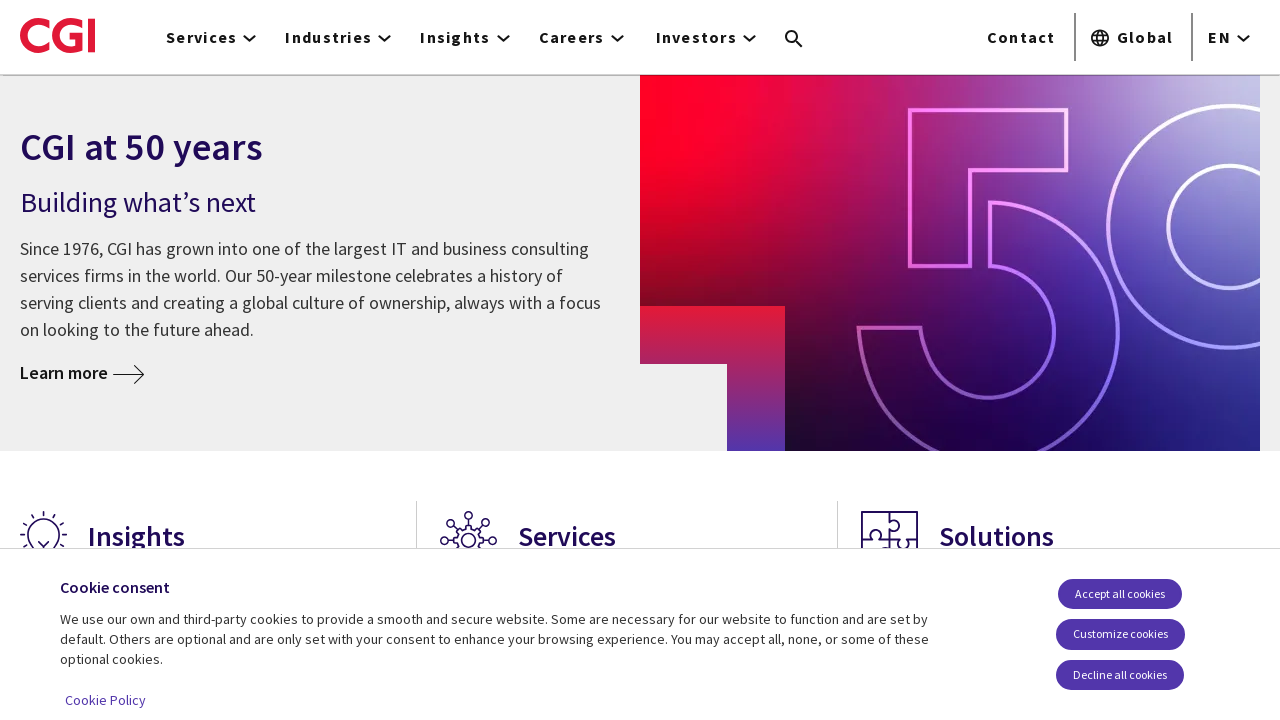

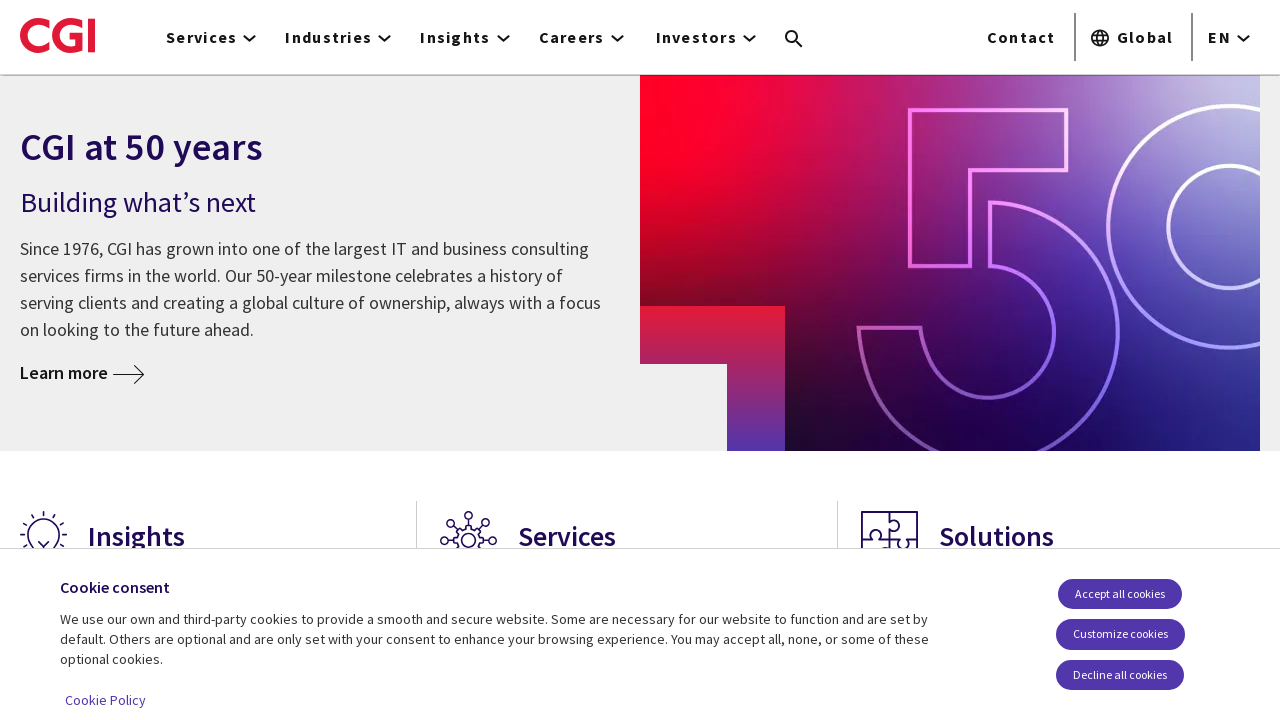